Validates that the logo is displayed on the home page of the PartsSource website

Starting URL: https://www.partsource.ca/

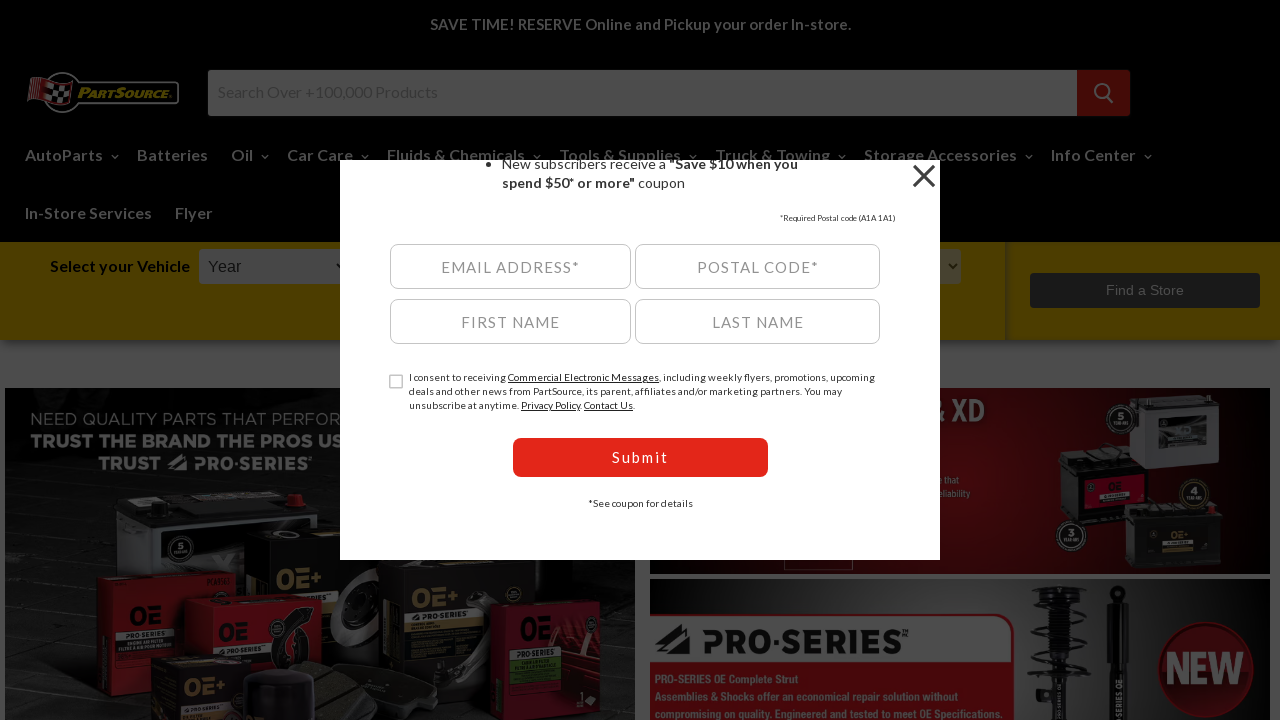

Waited for logo to become visible on PartsSource home page
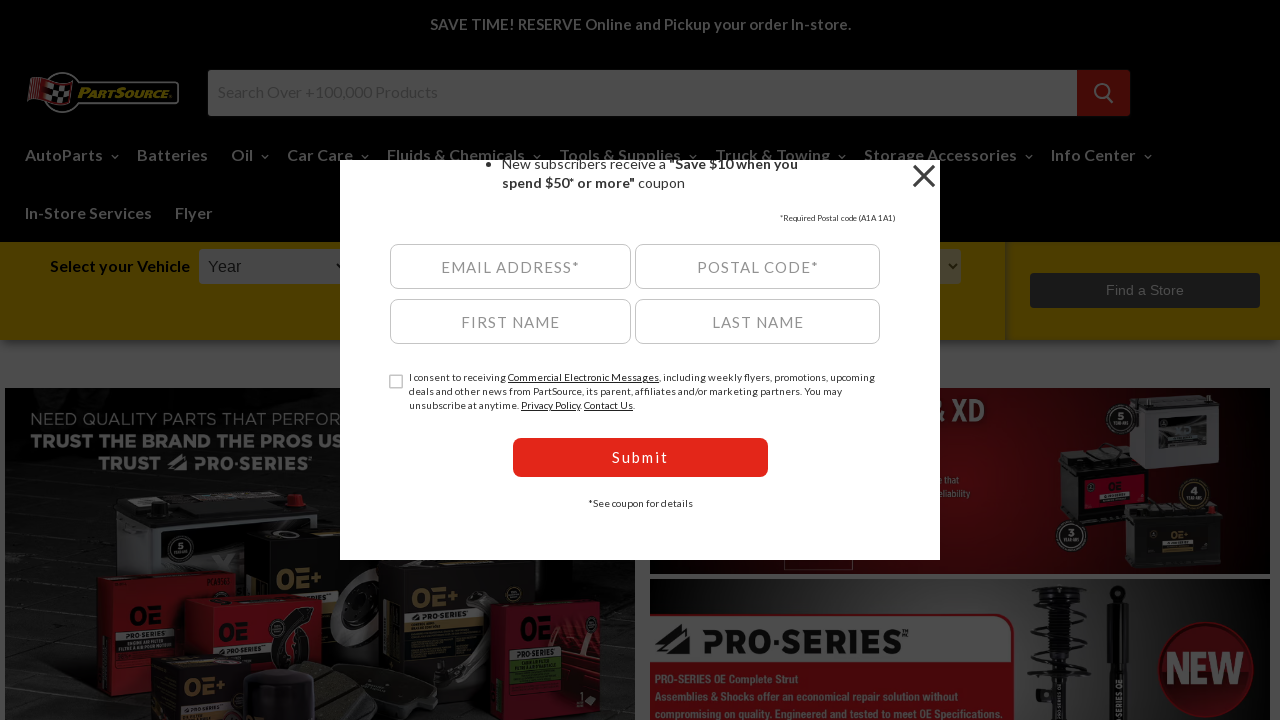

Verified logo is visible on home page
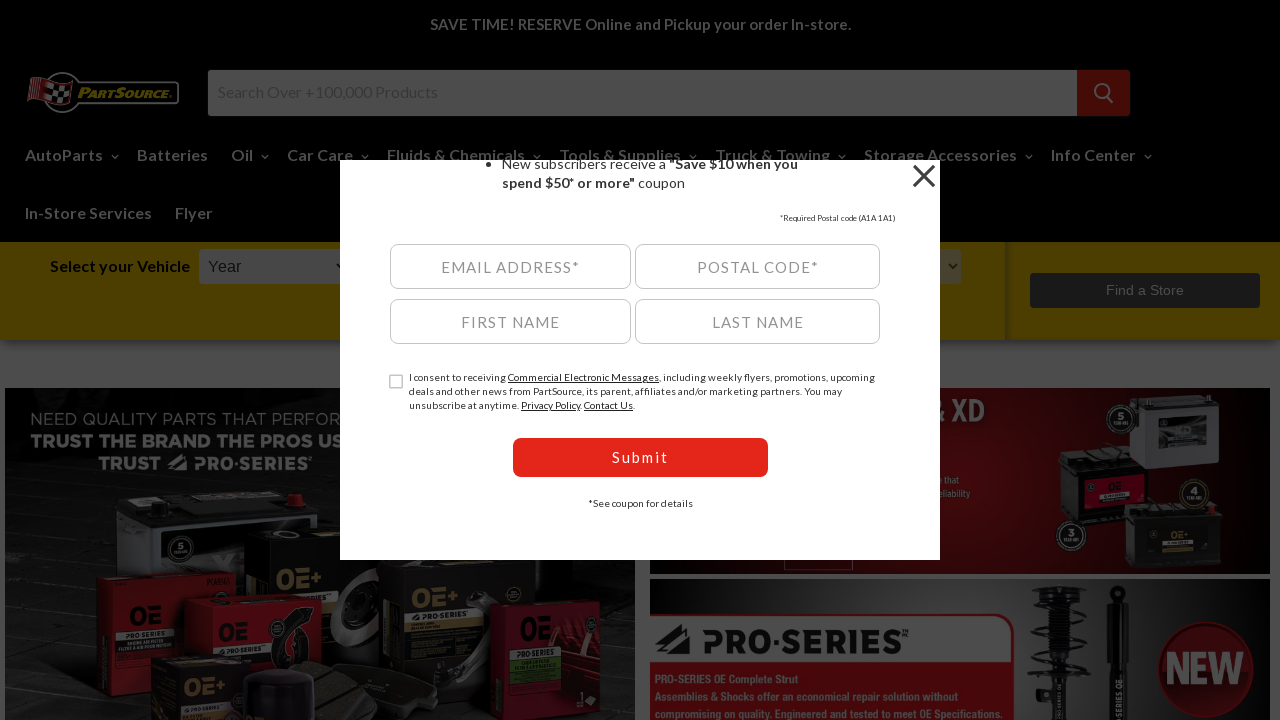

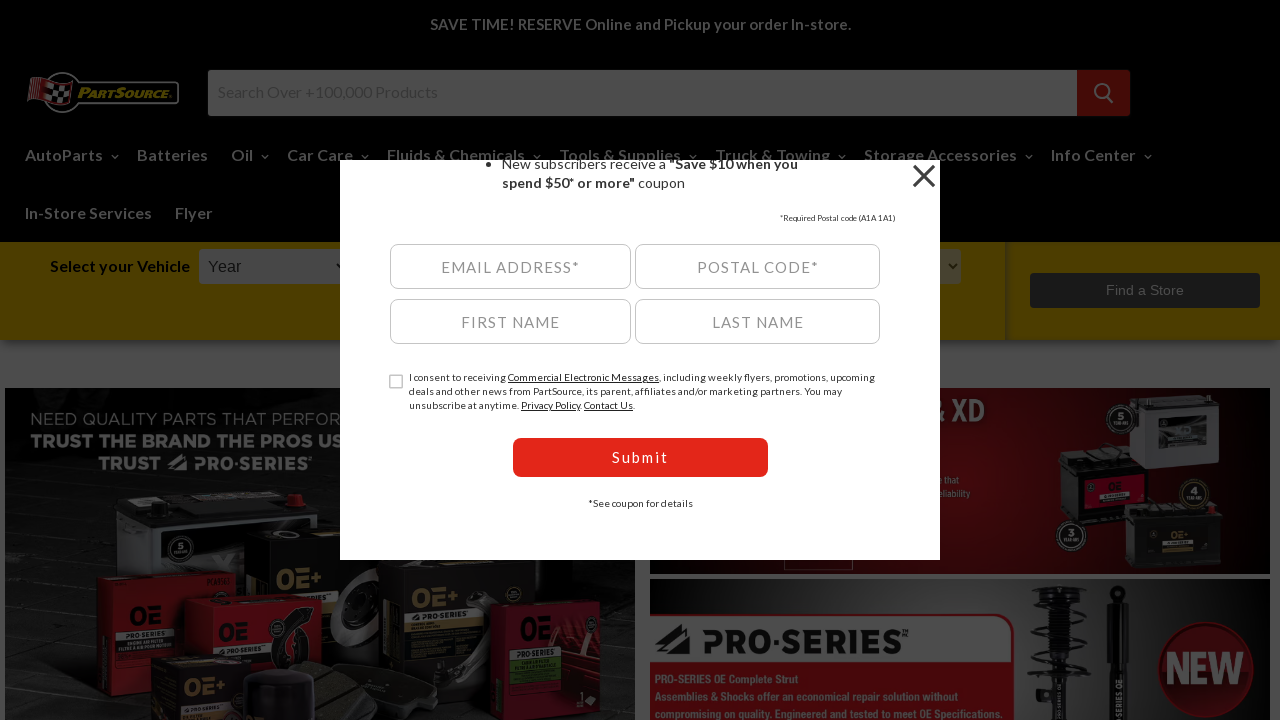